Tests clicking a button and verifying that a success message appears

Starting URL: http://suninjuly.github.io/wait1.html

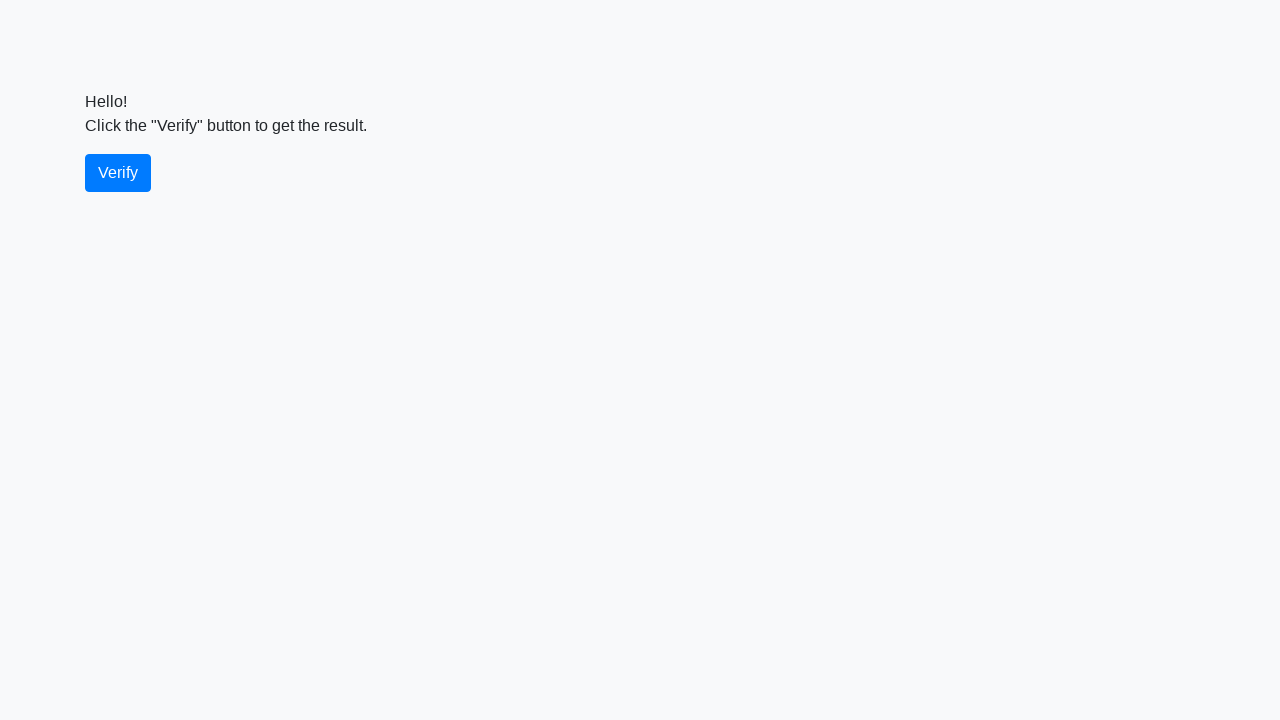

Clicked the Verify button at (118, 173) on button.btn
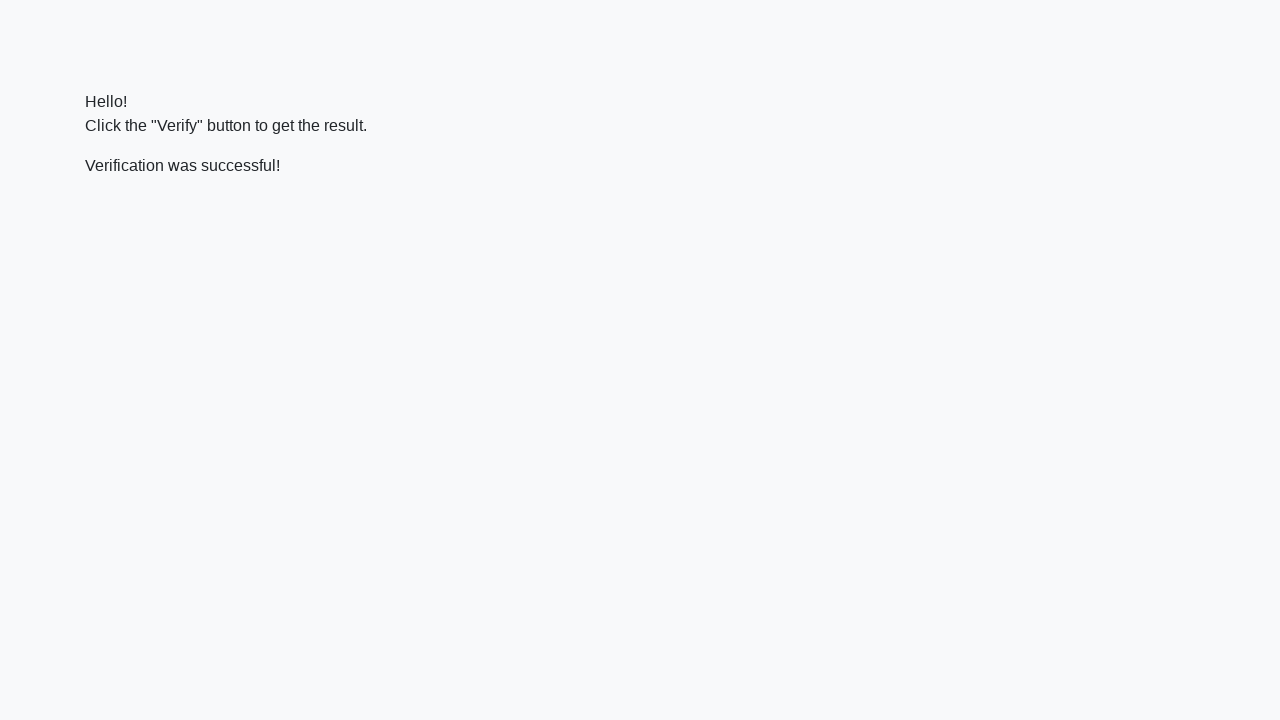

Success message element appeared
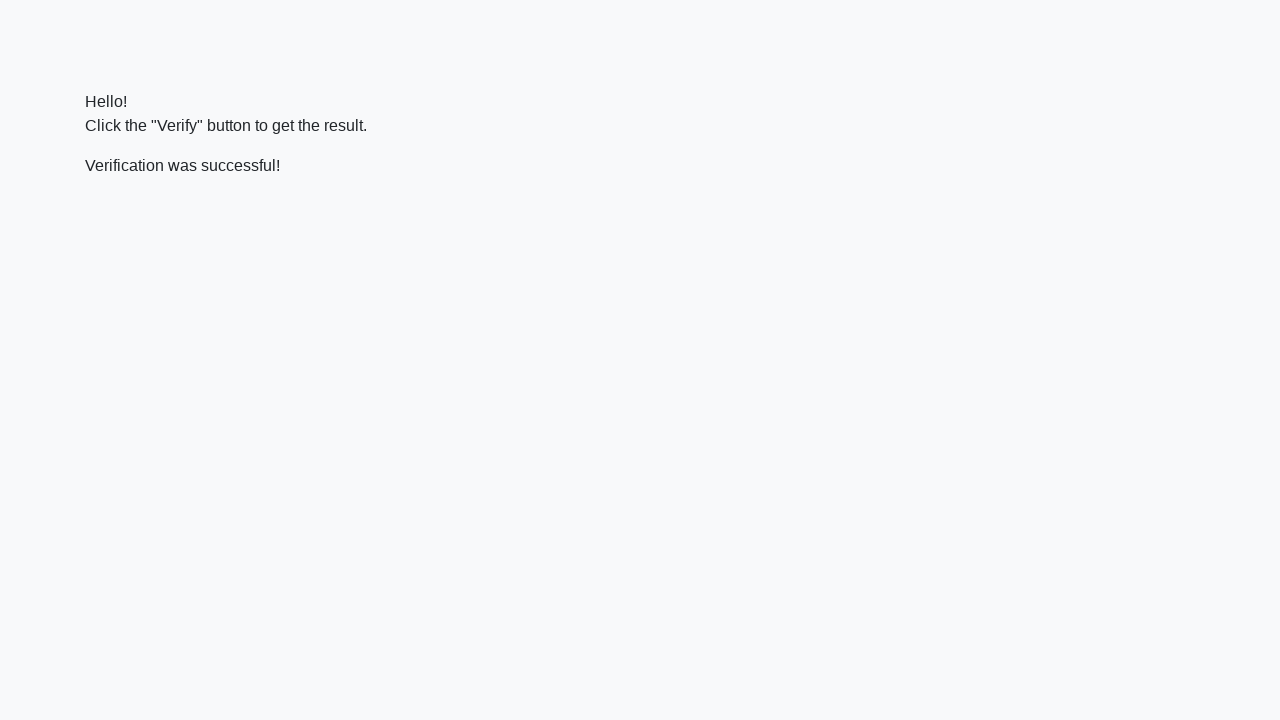

Verified that success message contains 'successful'
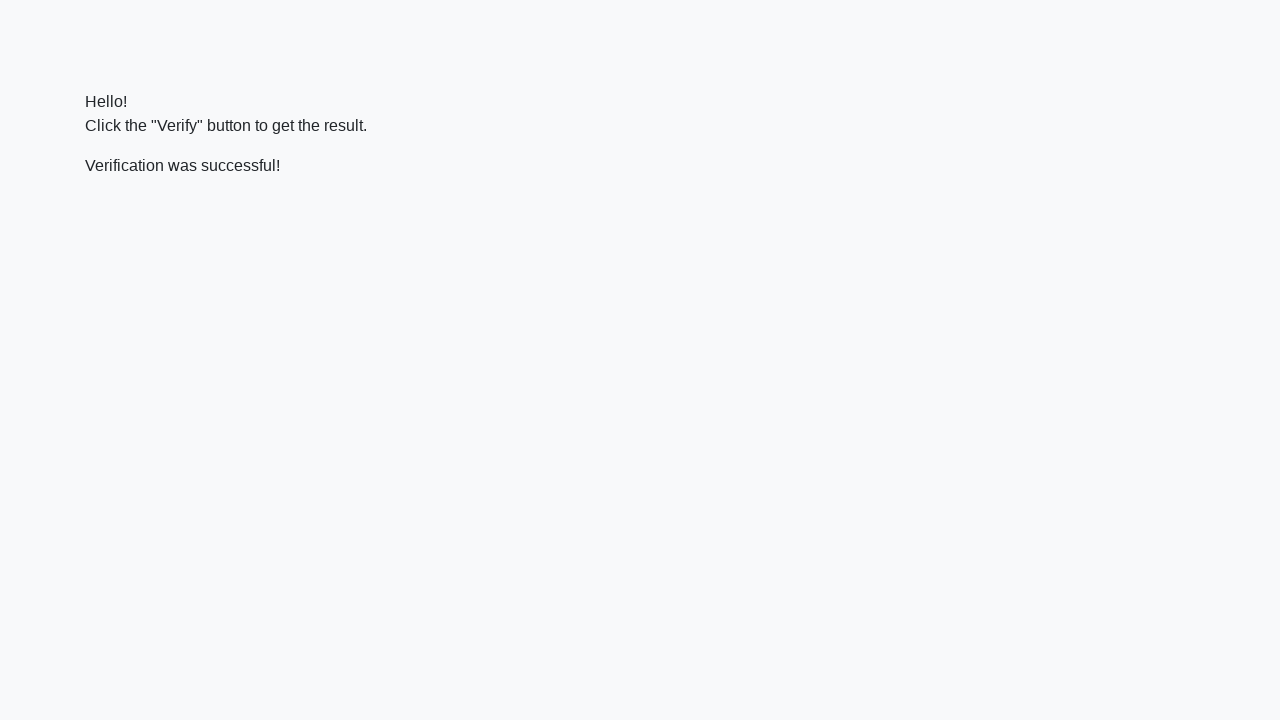

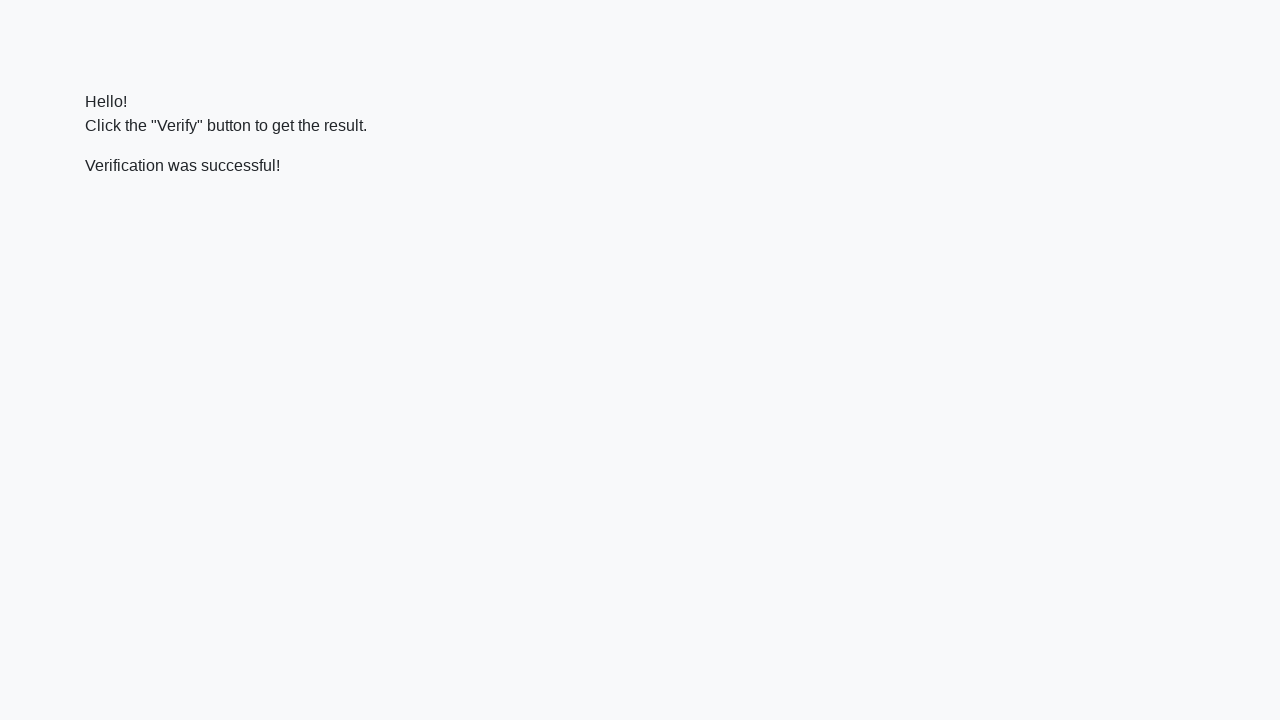